Tests the pagination functionality by changing the number of items displayed per page in a web table

Starting URL: http://demo.automationtesting.in/WebTable.html

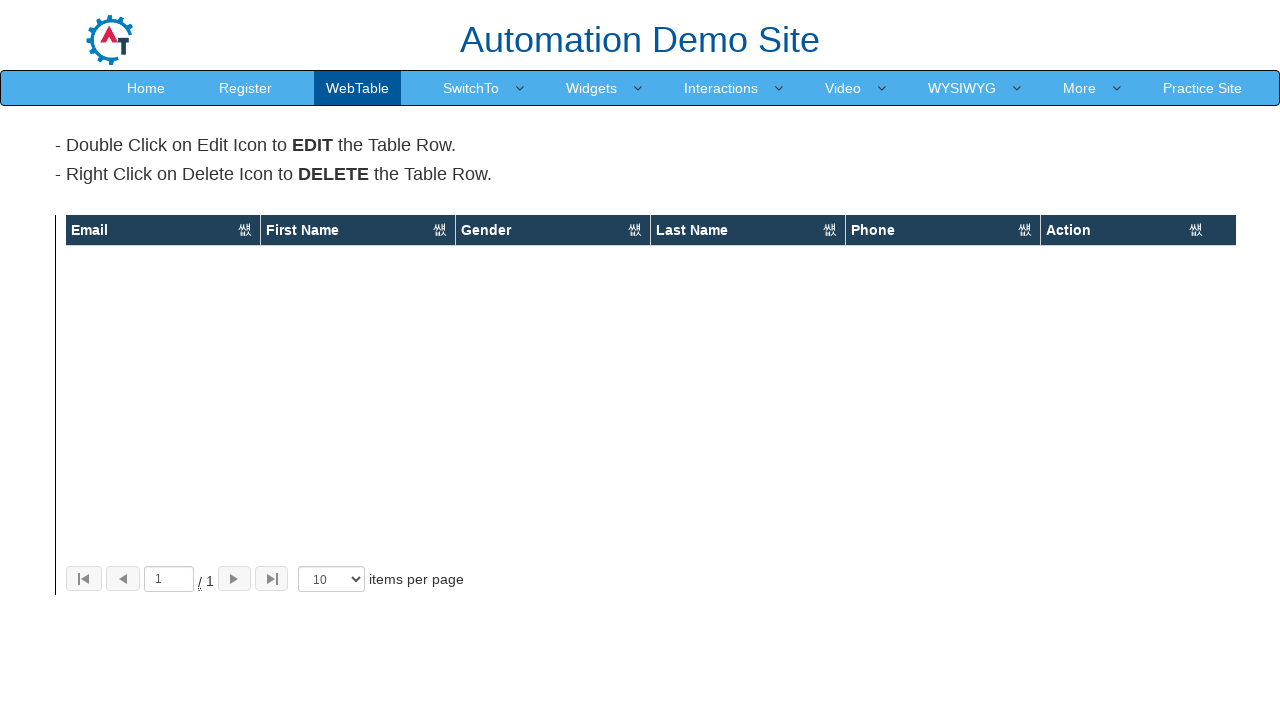

Waited for pagination page size selector to load
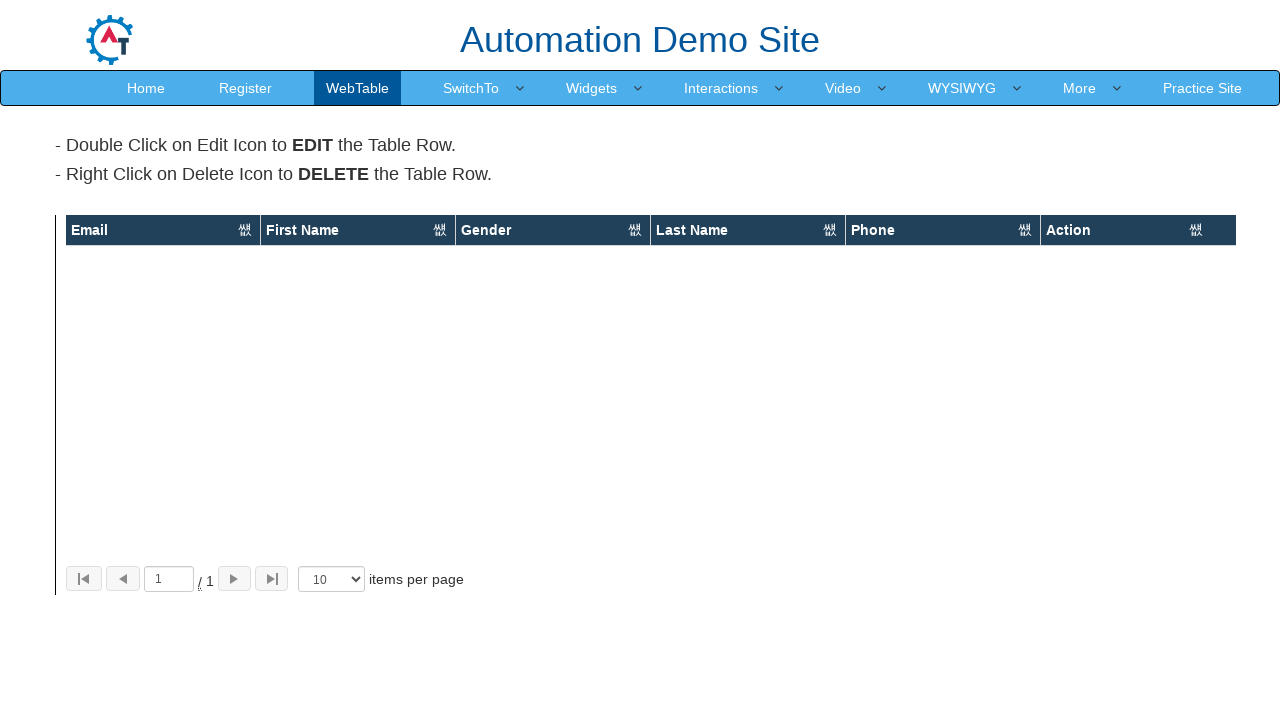

Changed items per page to 20 on [ng-model='grid.options.paginationPageSize']
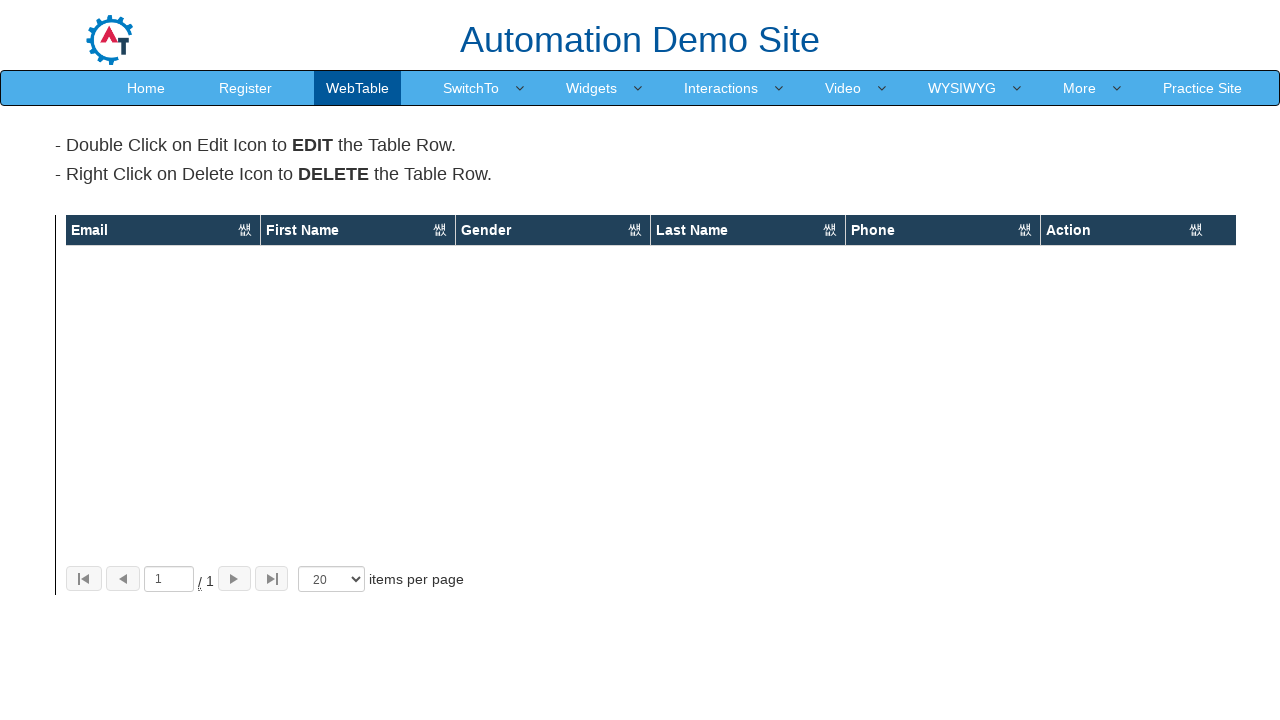

Waited for table to update after changing items per page
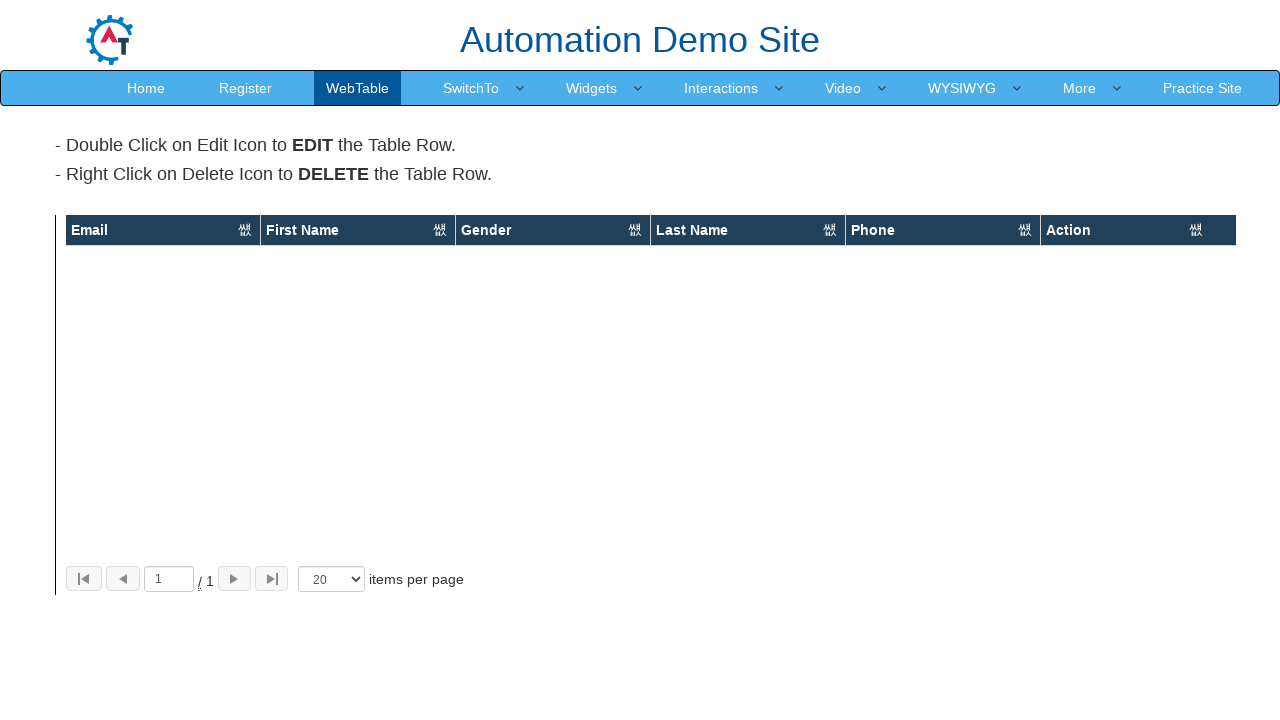

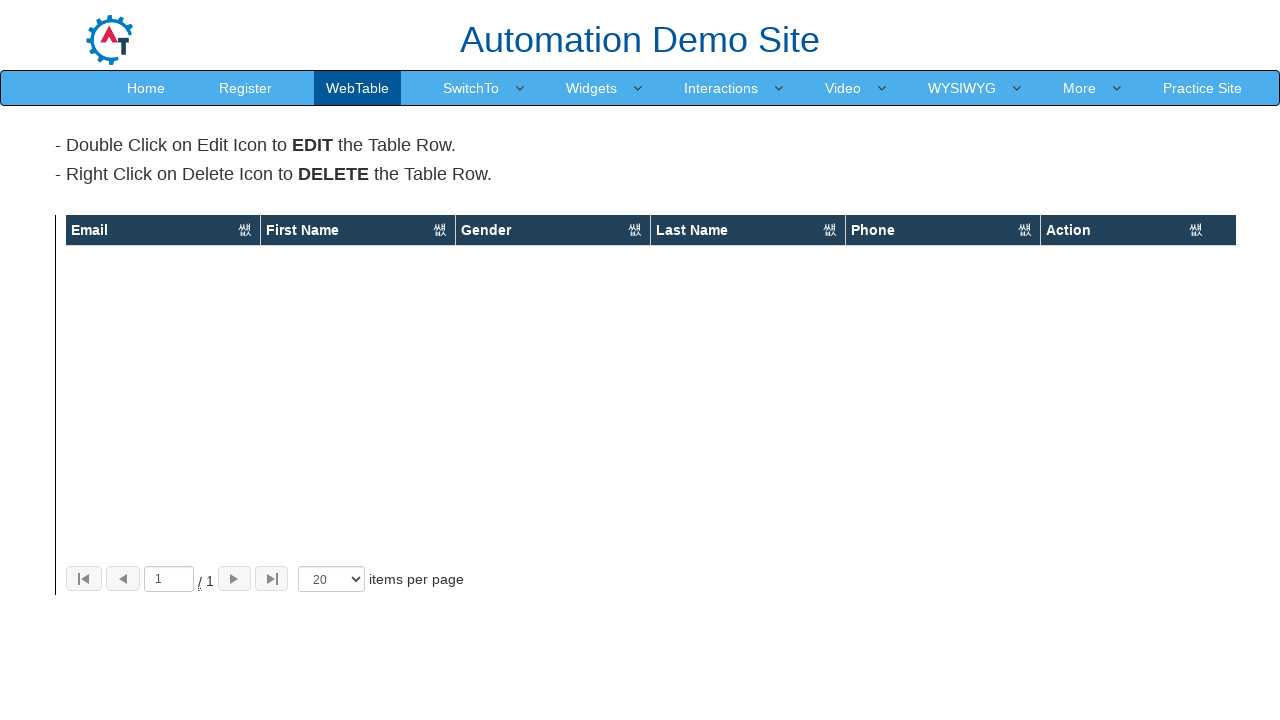